Tests navigation by clicking on the "Pengumuman" link to redirect to the announcements page

Starting URL: http://beasiswa.polinema.ac.id/

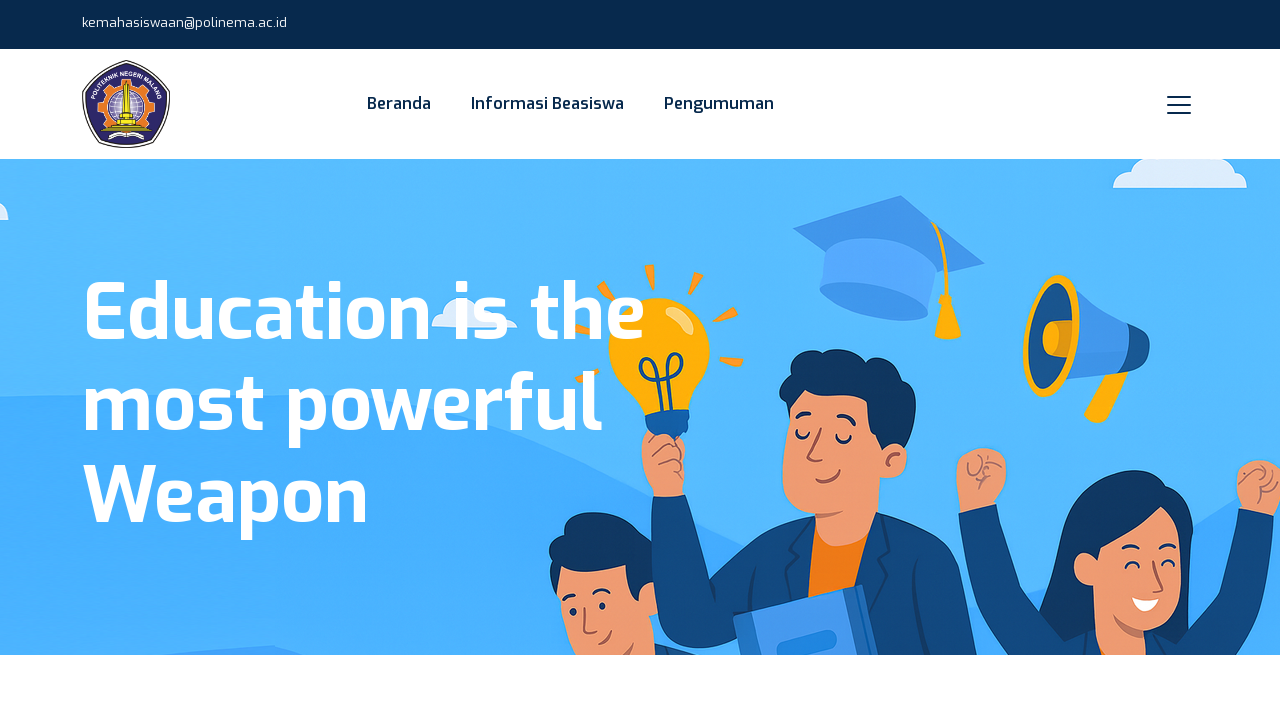

Clicked on the 'Pengumuman' link to navigate to announcements page at (719, 104) on xpath=//a[contains(text(),'Pengumuman')]
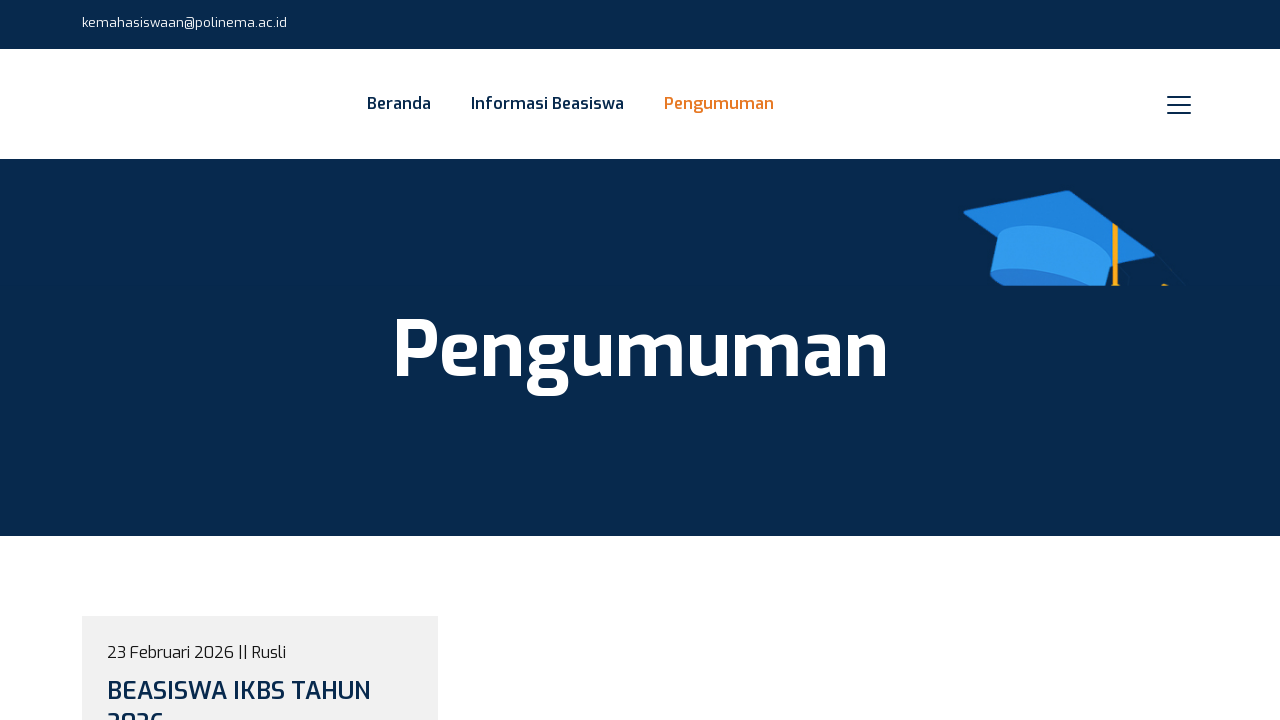

Waited for page to load and network to become idle after navigation to /pengumuman
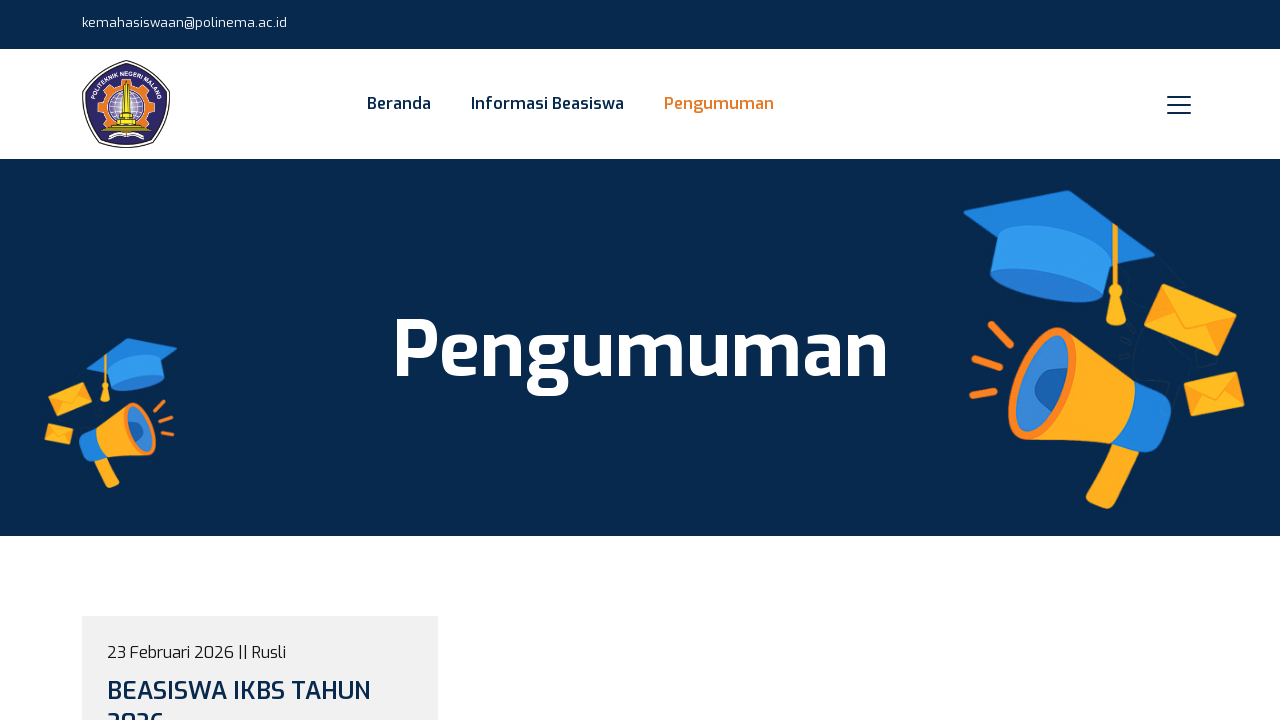

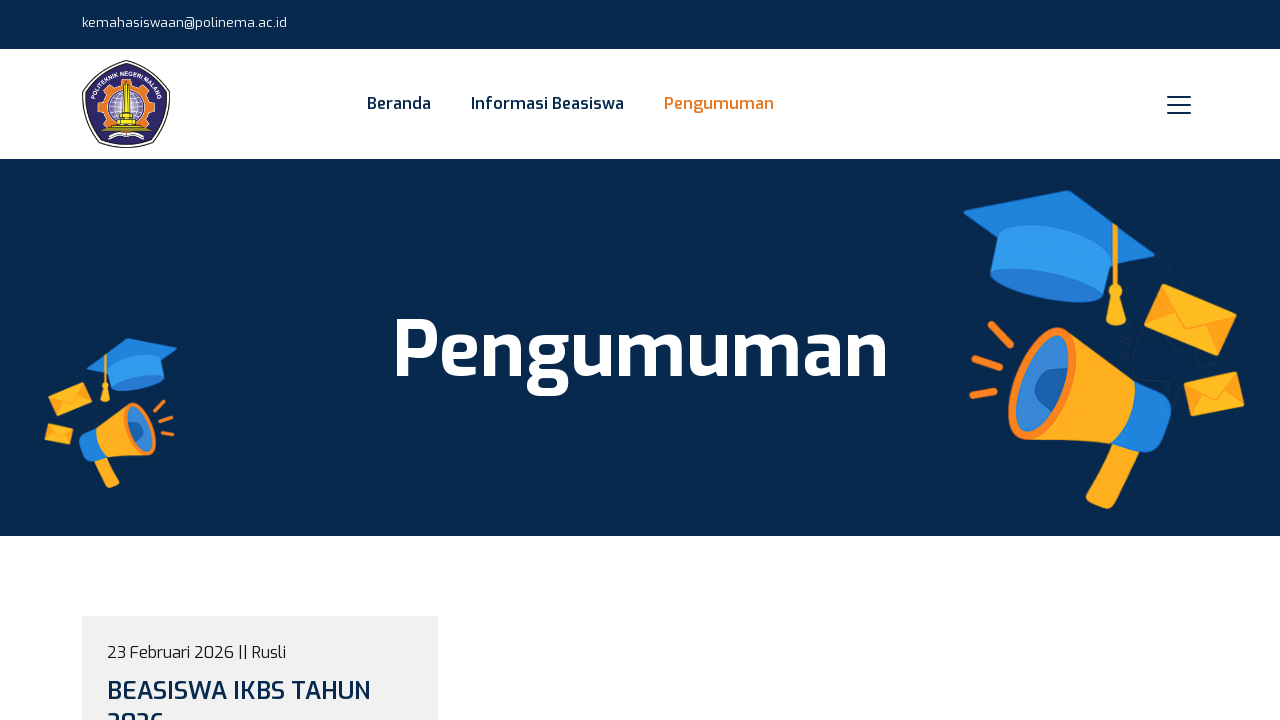